Tests filtering to display only active (incomplete) items by clicking the Active filter link.

Starting URL: https://demo.playwright.dev/todomvc

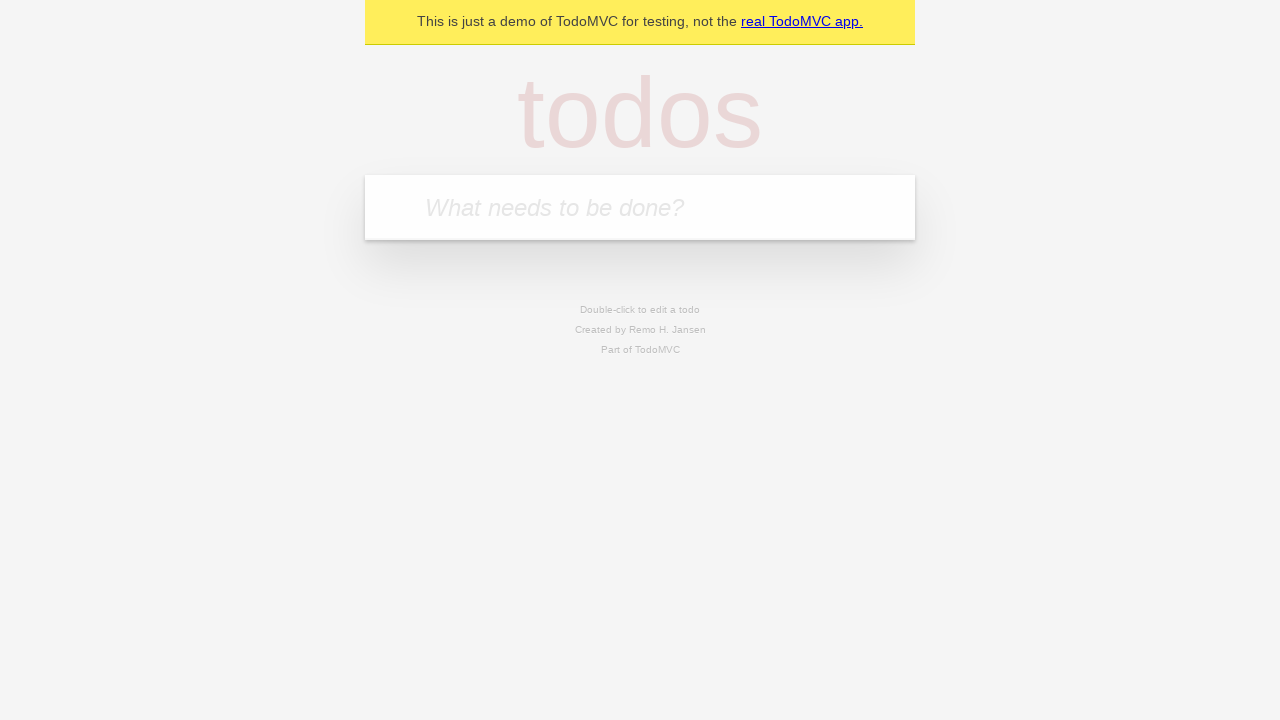

Filled todo input with 'buy some cheese' on internal:attr=[placeholder="What needs to be done?"i]
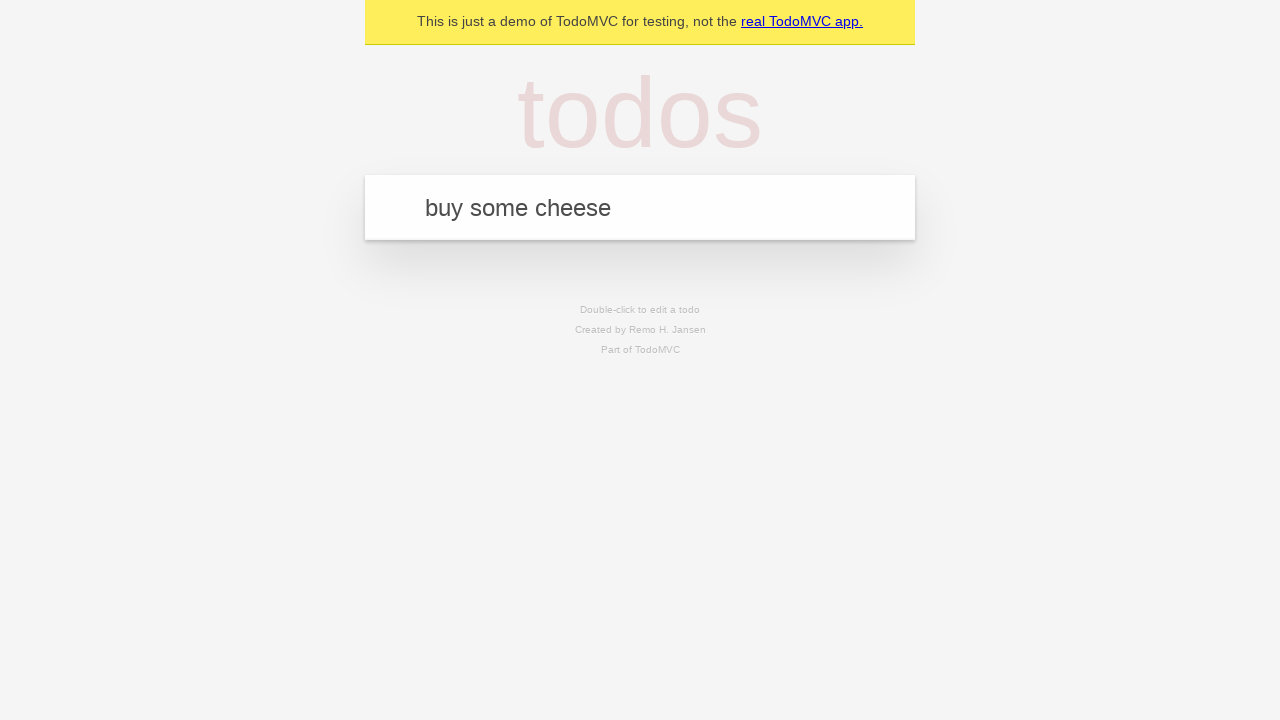

Pressed Enter to add first todo item on internal:attr=[placeholder="What needs to be done?"i]
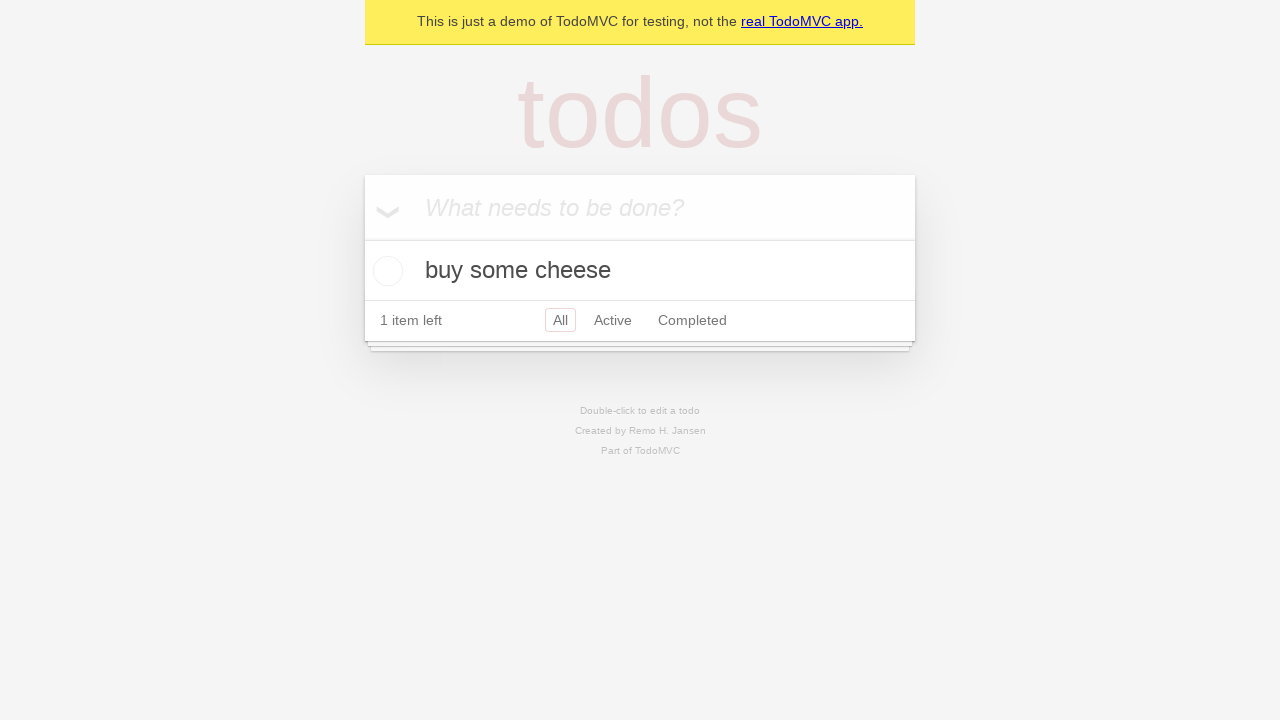

Filled todo input with 'feed the cat' on internal:attr=[placeholder="What needs to be done?"i]
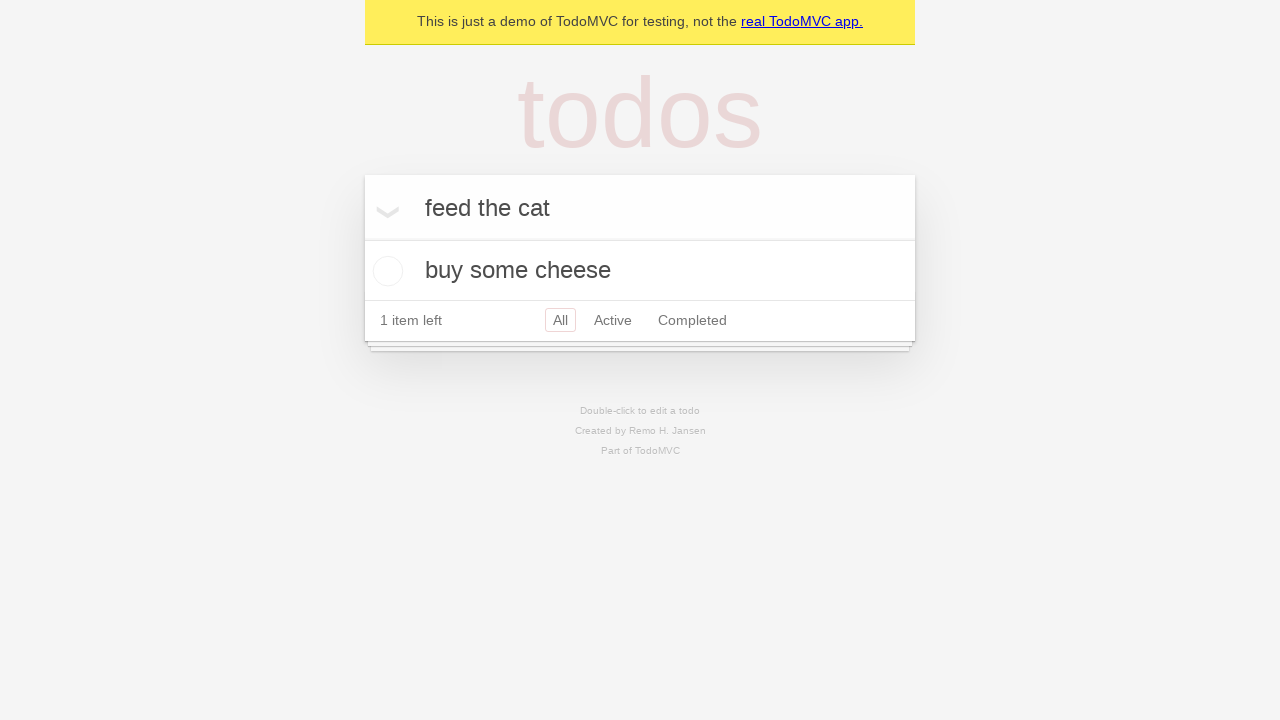

Pressed Enter to add second todo item on internal:attr=[placeholder="What needs to be done?"i]
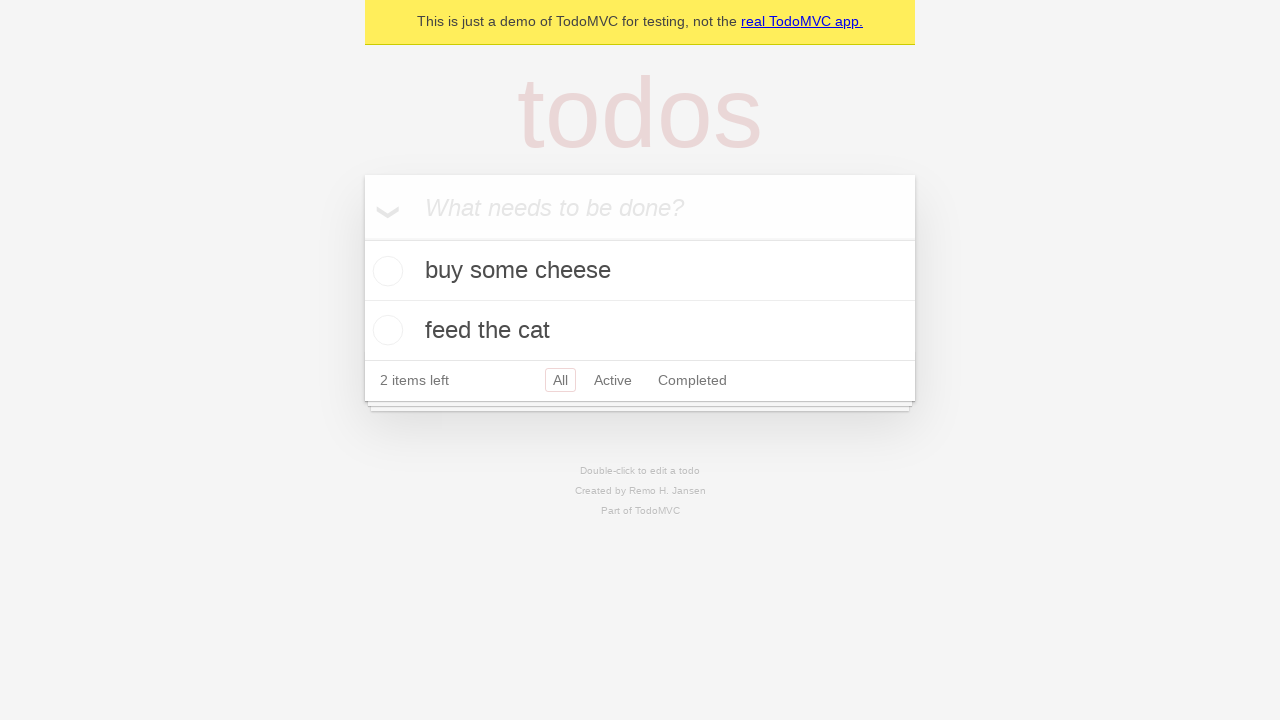

Filled todo input with 'book a doctors appointment' on internal:attr=[placeholder="What needs to be done?"i]
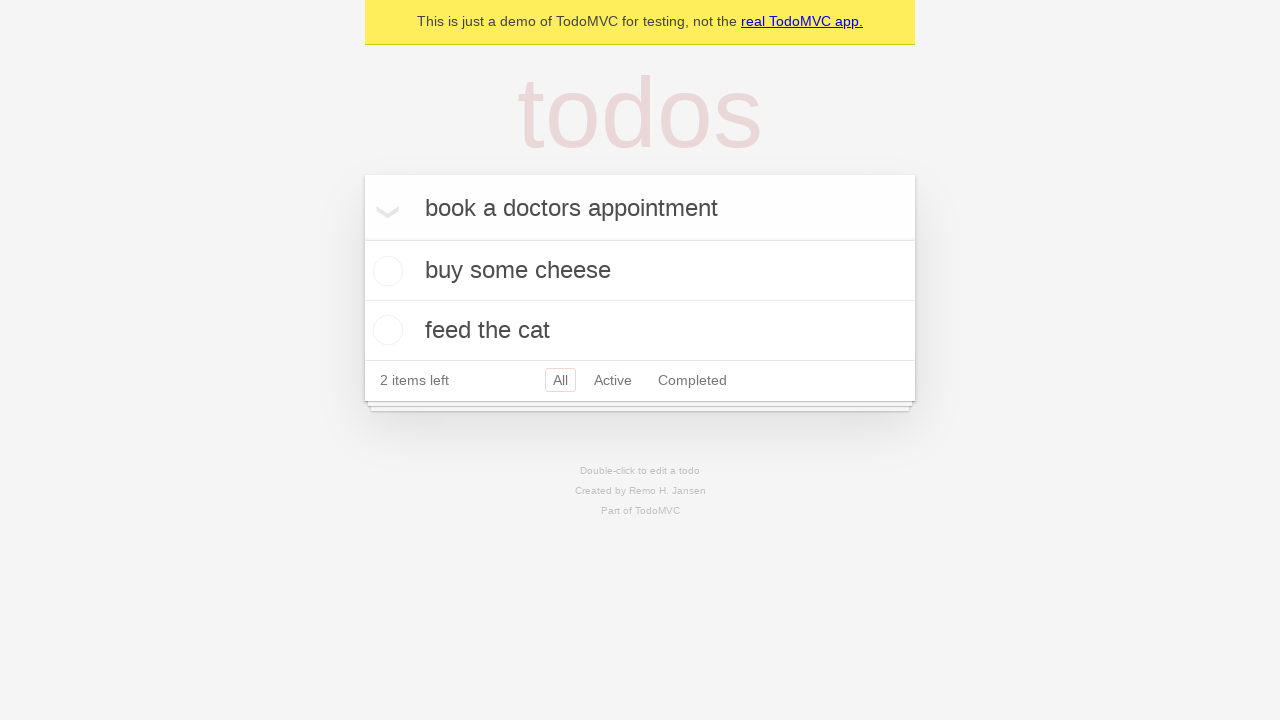

Pressed Enter to add third todo item on internal:attr=[placeholder="What needs to be done?"i]
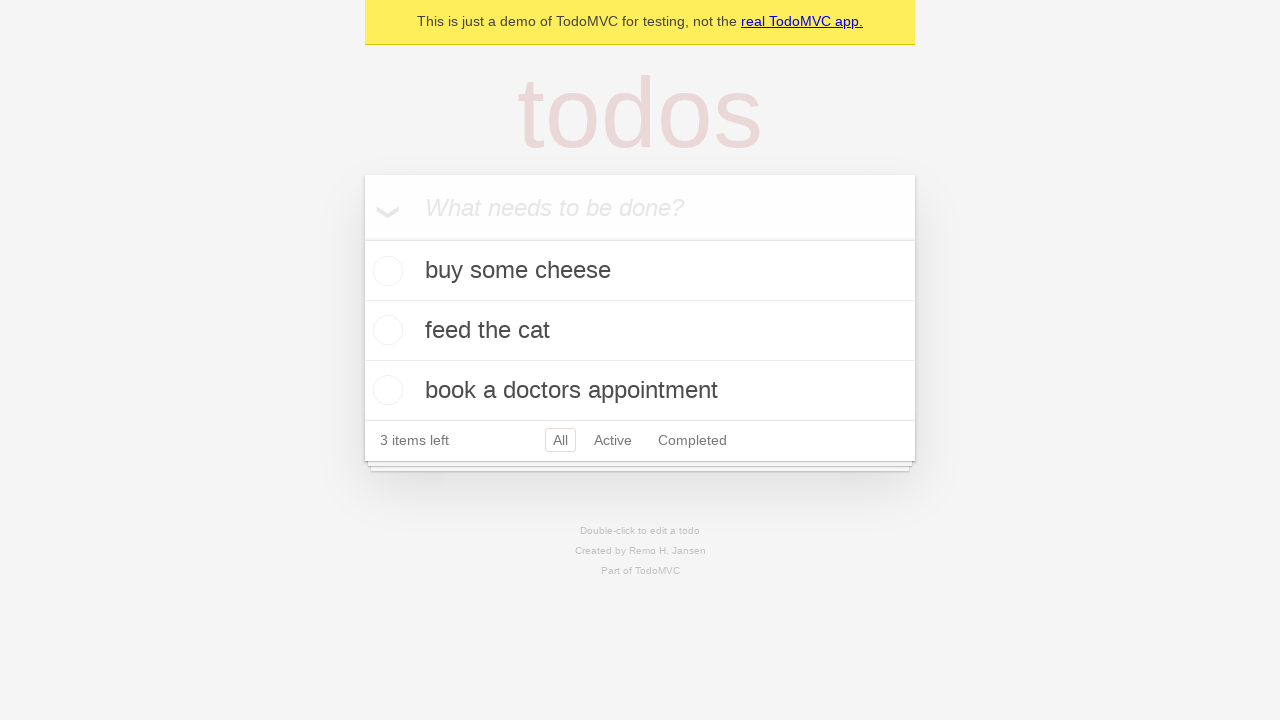

Checked the second todo item checkbox to mark it as complete at (385, 330) on internal:testid=[data-testid="todo-item"s] >> nth=1 >> internal:role=checkbox
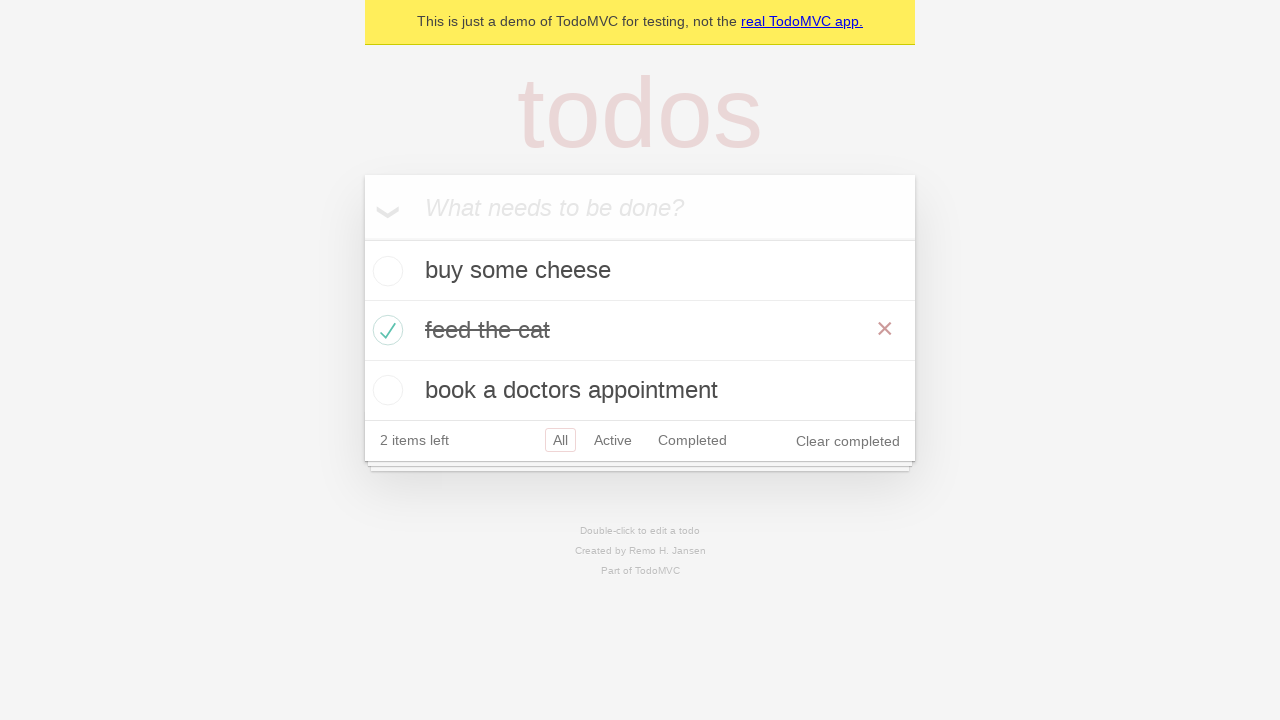

Clicked the Active filter link at (613, 440) on internal:role=link[name="Active"i]
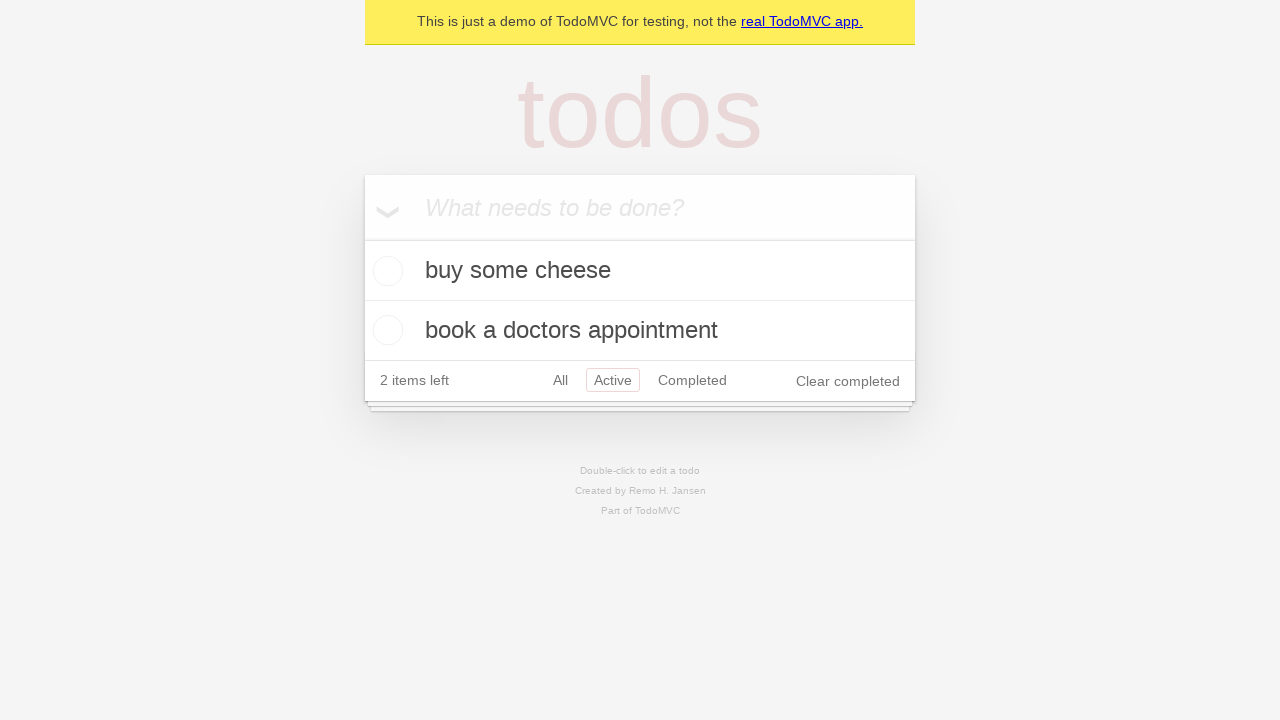

Verified that exactly 2 active (incomplete) todo items are displayed
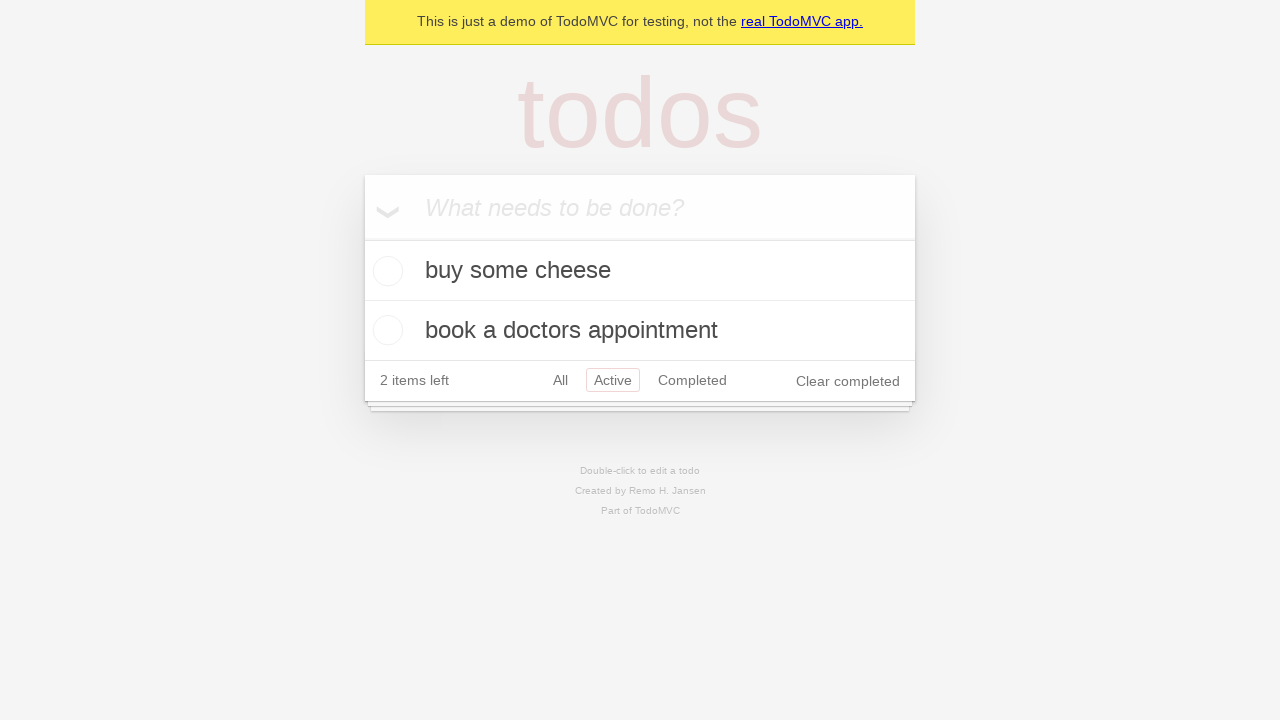

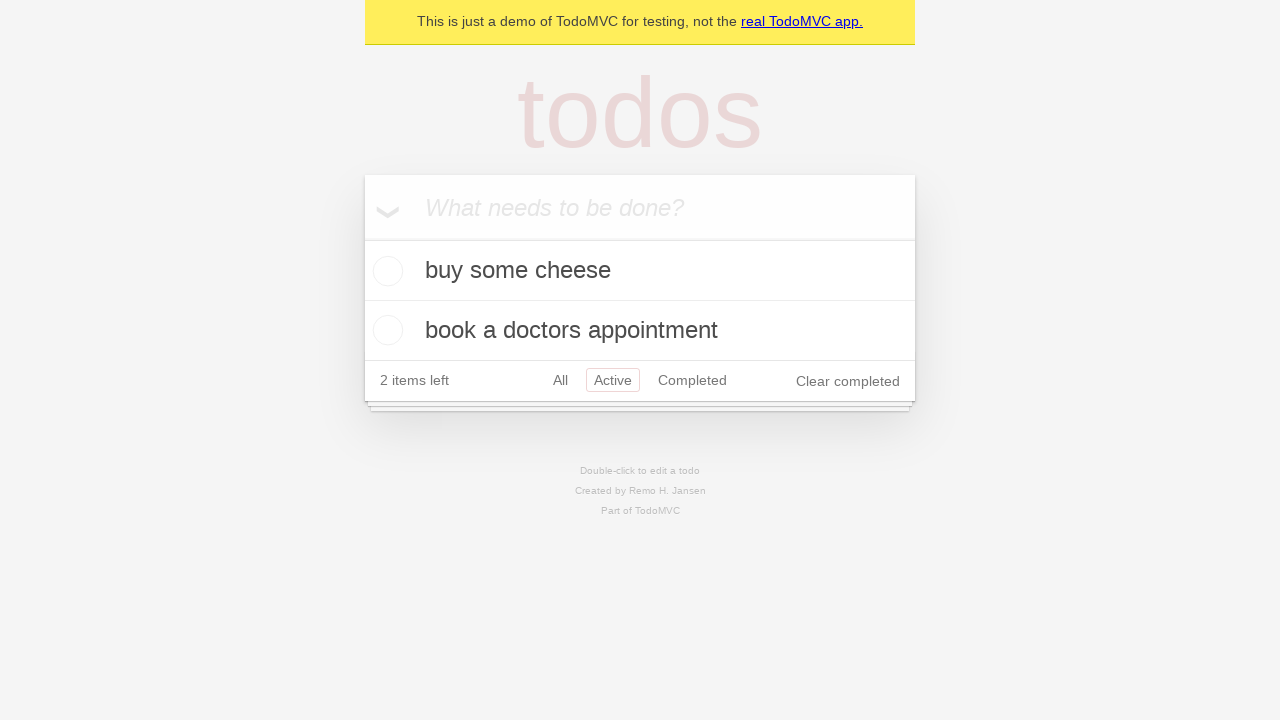